Tests a registration form by filling out all fields (first name, last name, username, email, password, phone, gender, date of birth, department, job title, programming language) and submitting, then verifying a success message is displayed.

Starting URL: https://practice.cydeo.com/registration_form

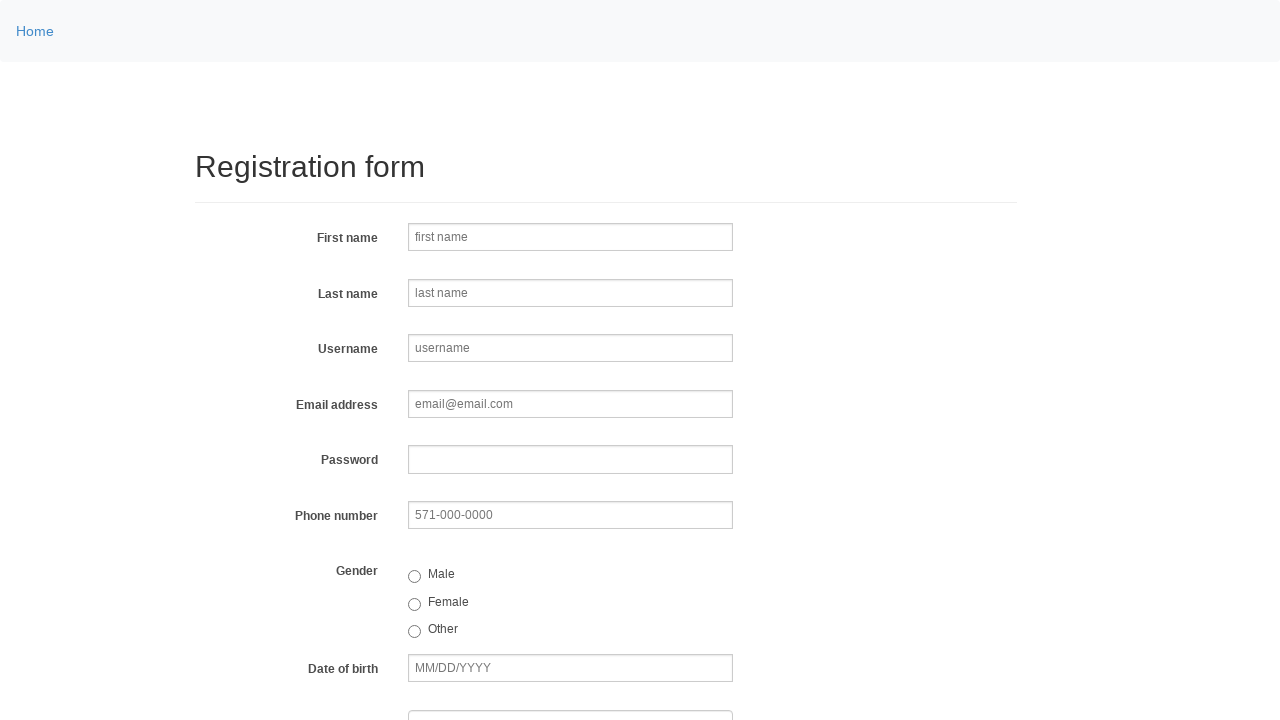

Filled first name field with 'Marcus' on input[name='firstname']
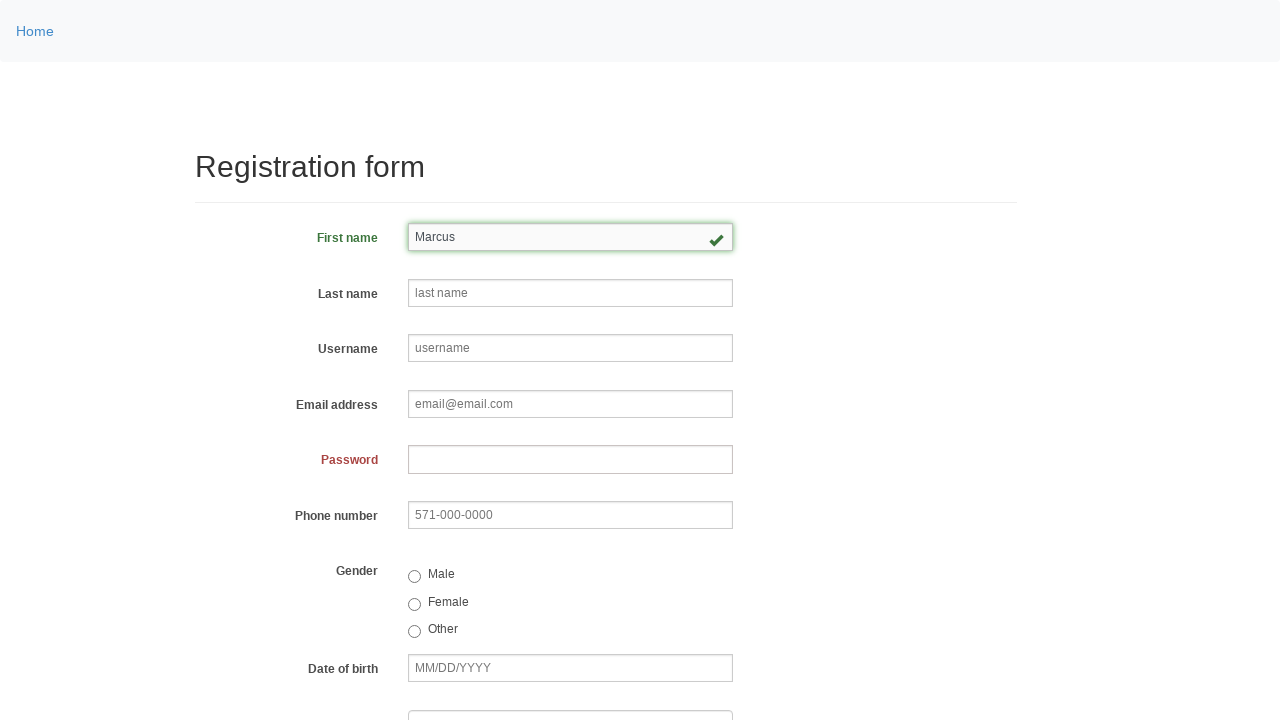

Filled last name field with 'Thompson' on input[name='lastname']
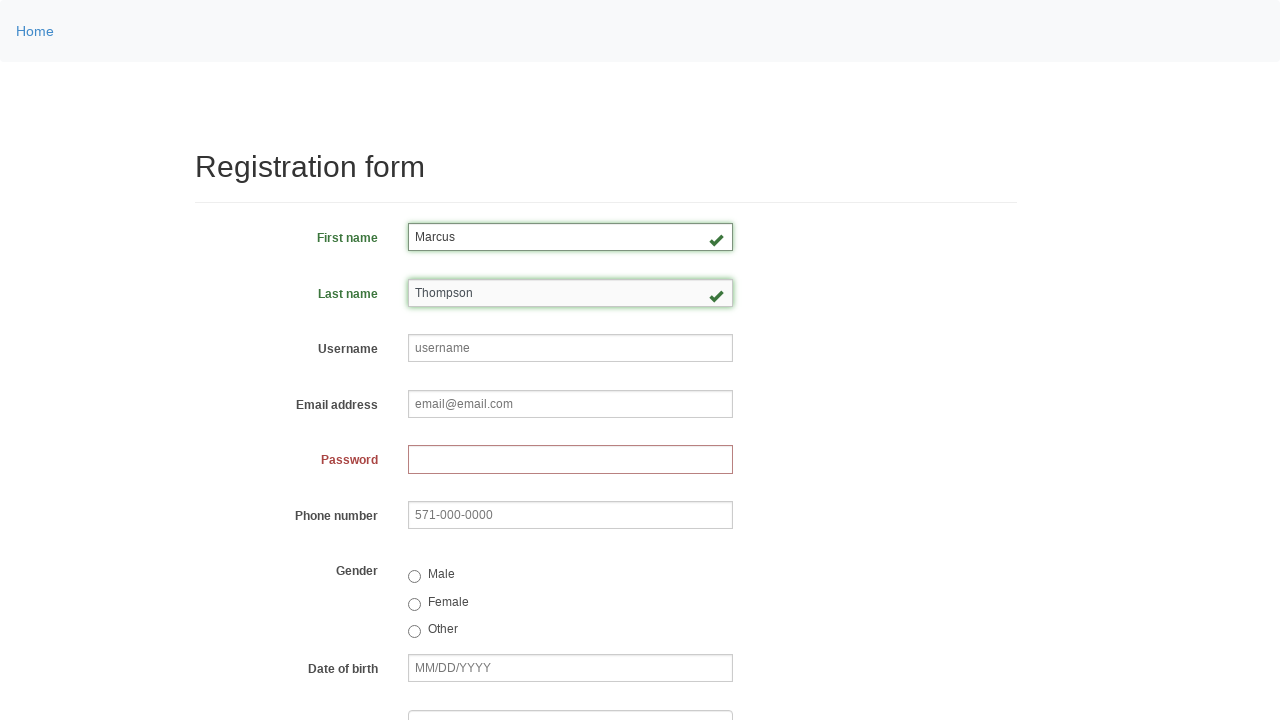

Filled username field with '8472mthp' on input[name='username']
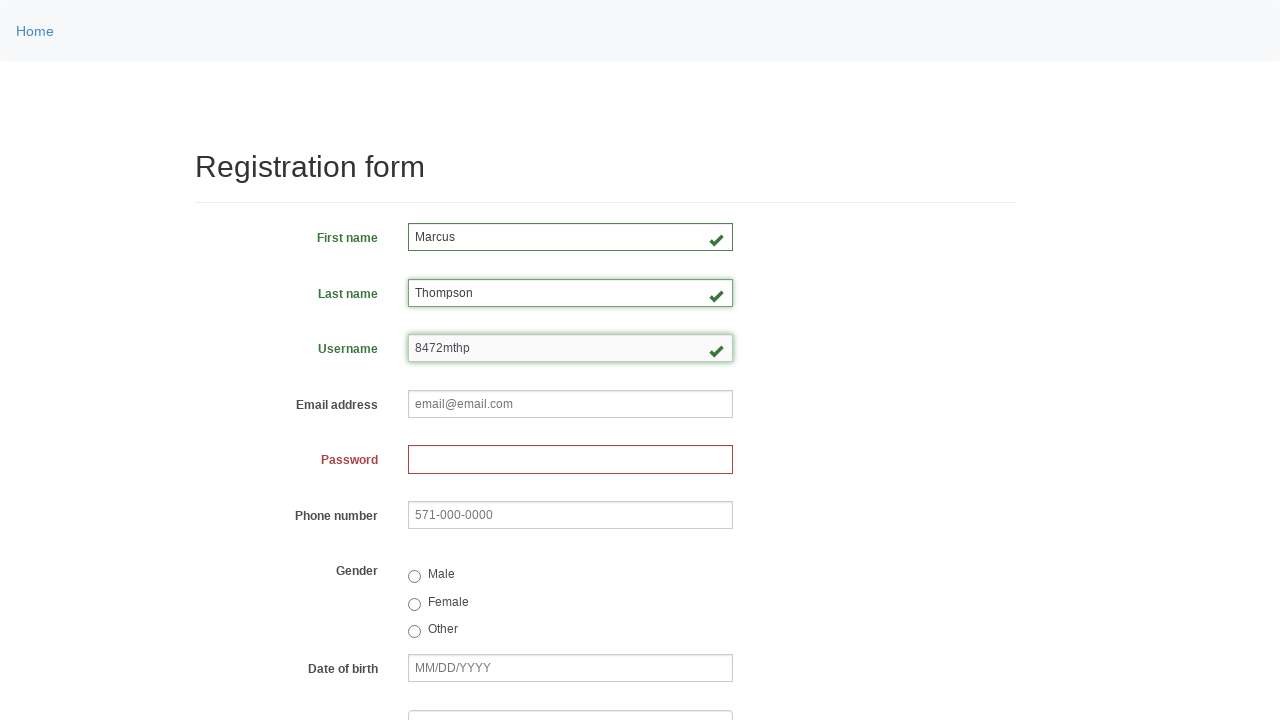

Filled email field with 'marcus.thompson@testmail.com' on input[name='email']
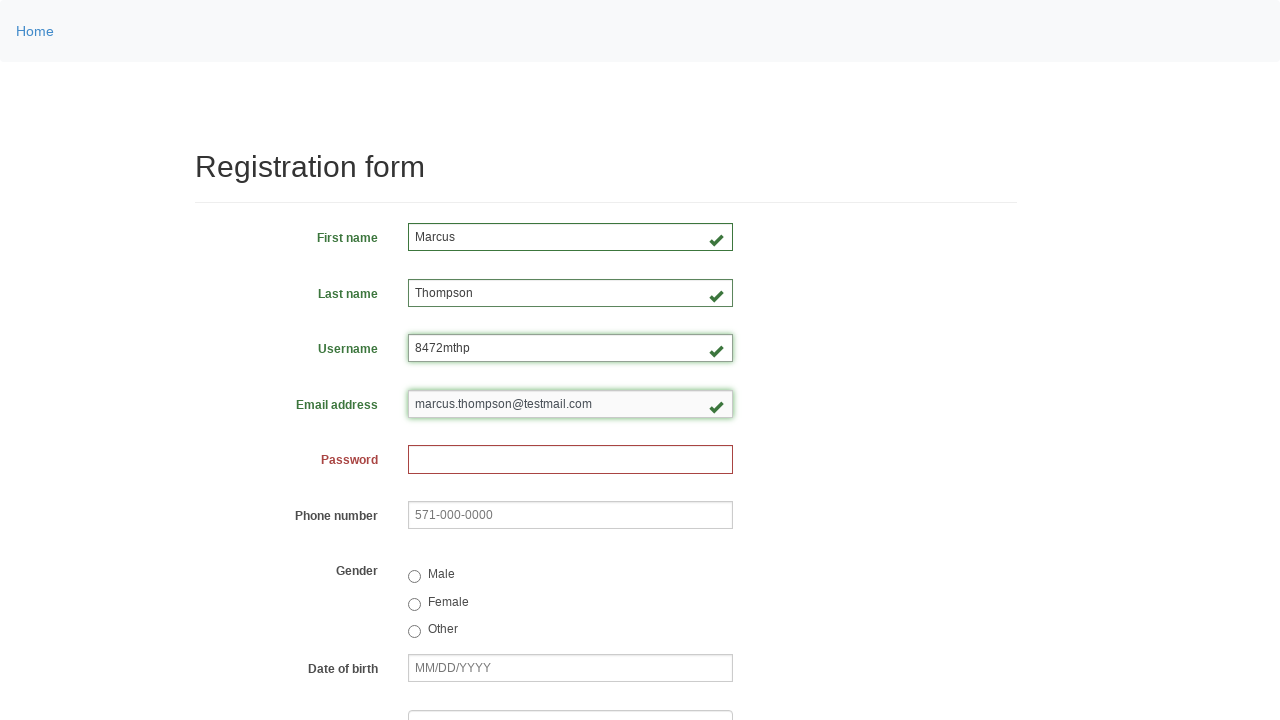

Filled password field with secure password on input[name='password']
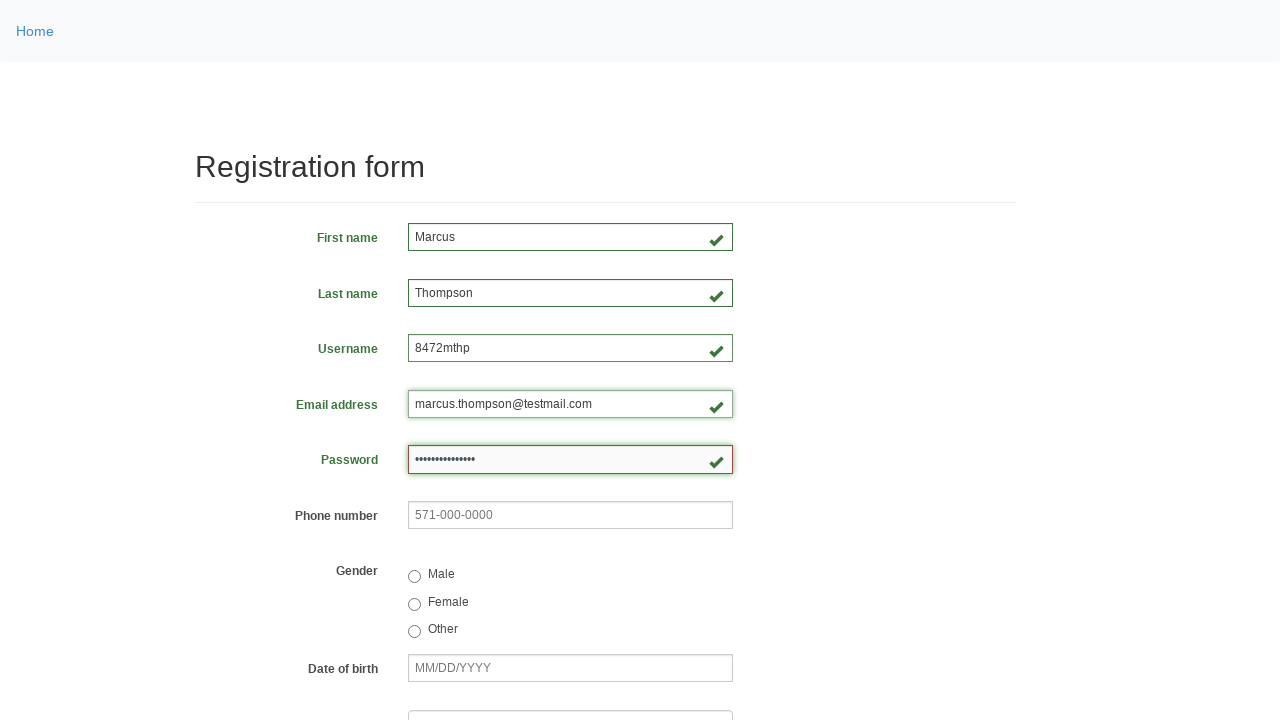

Filled phone number field with '571-892-4536' on input[name='phone']
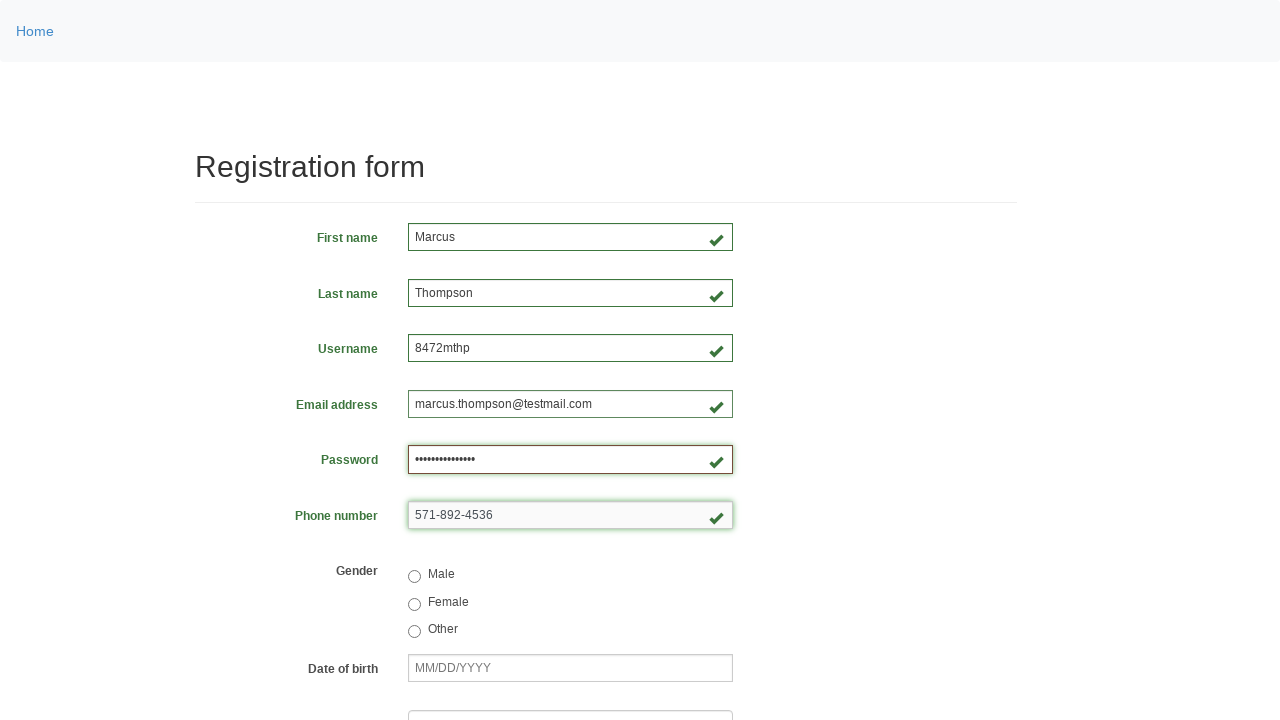

Selected male gender radio button at (414, 577) on input[value='male']
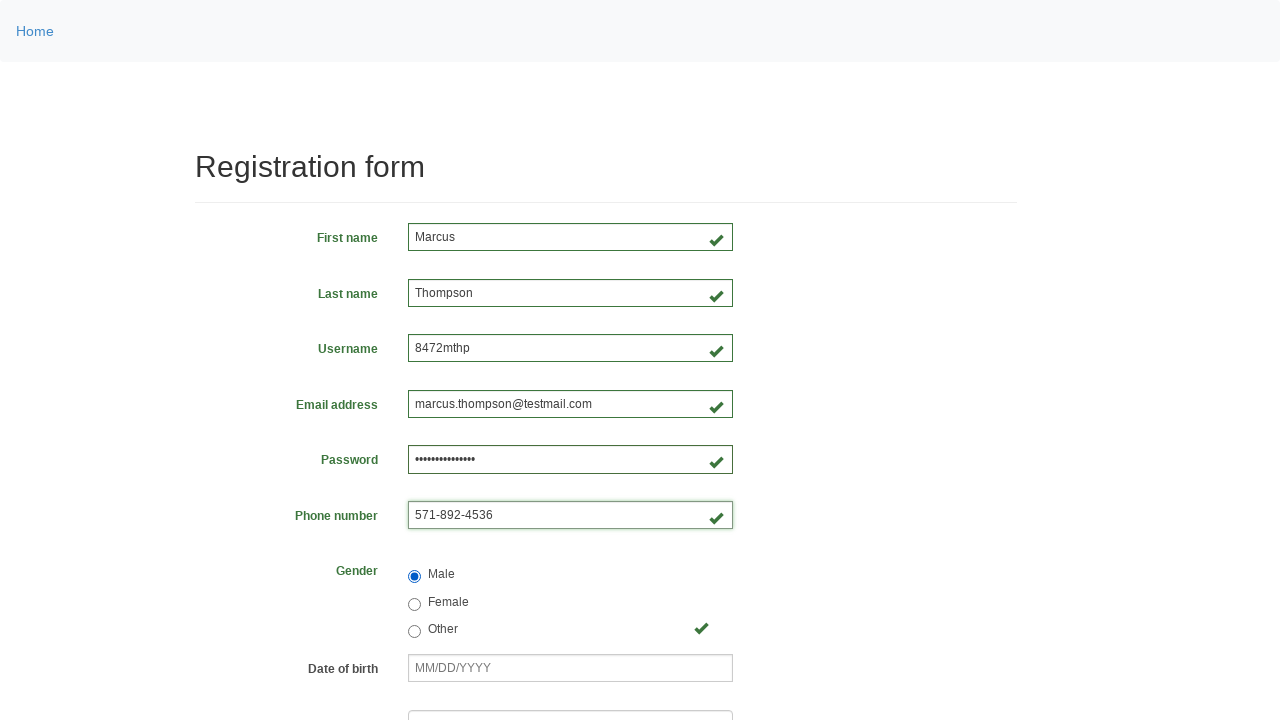

Filled date of birth field with '03/15/1992' on input[name='birthday']
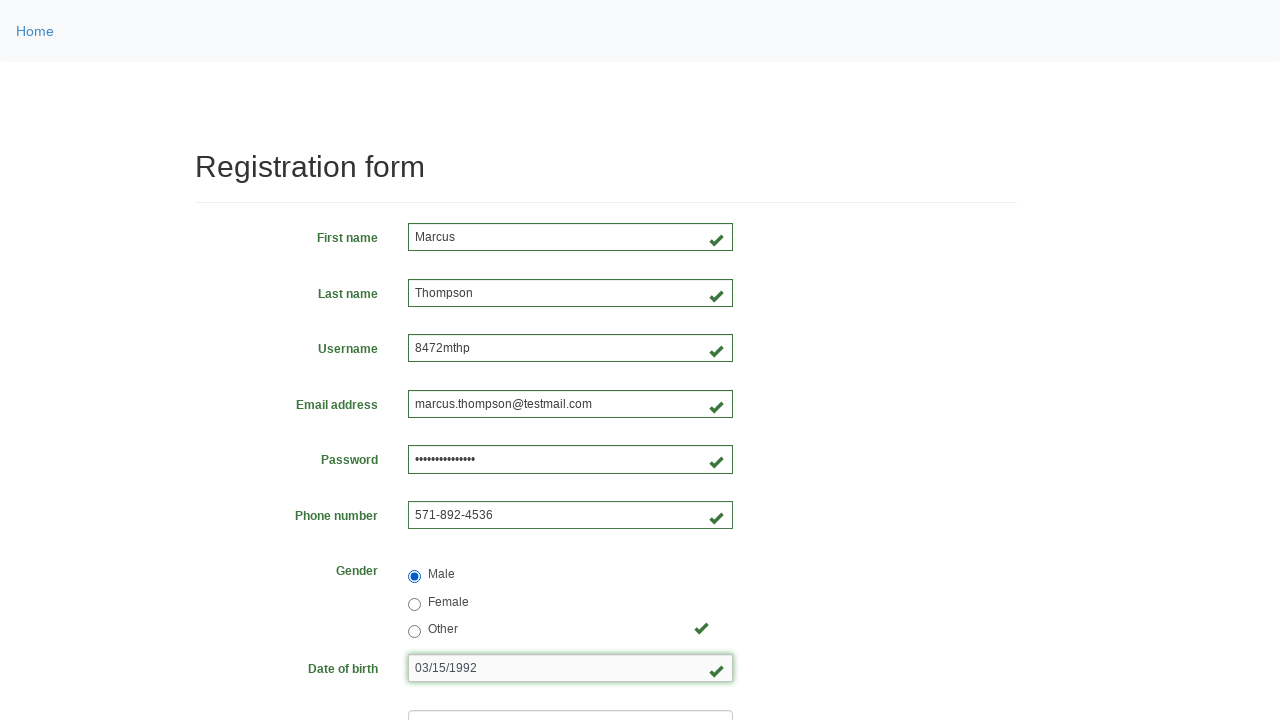

Selected 'Department of Agriculture' from department dropdown on select[name='department']
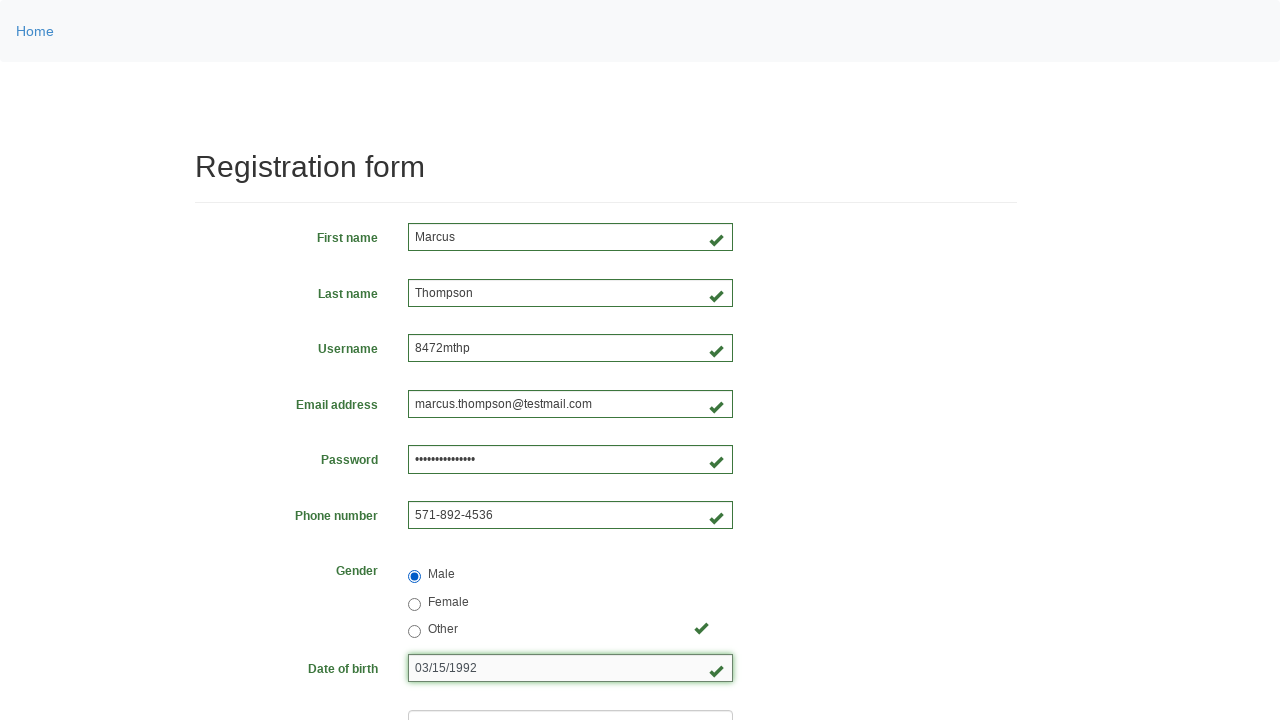

Selected 'SDET' from job title dropdown on select[name='job_title']
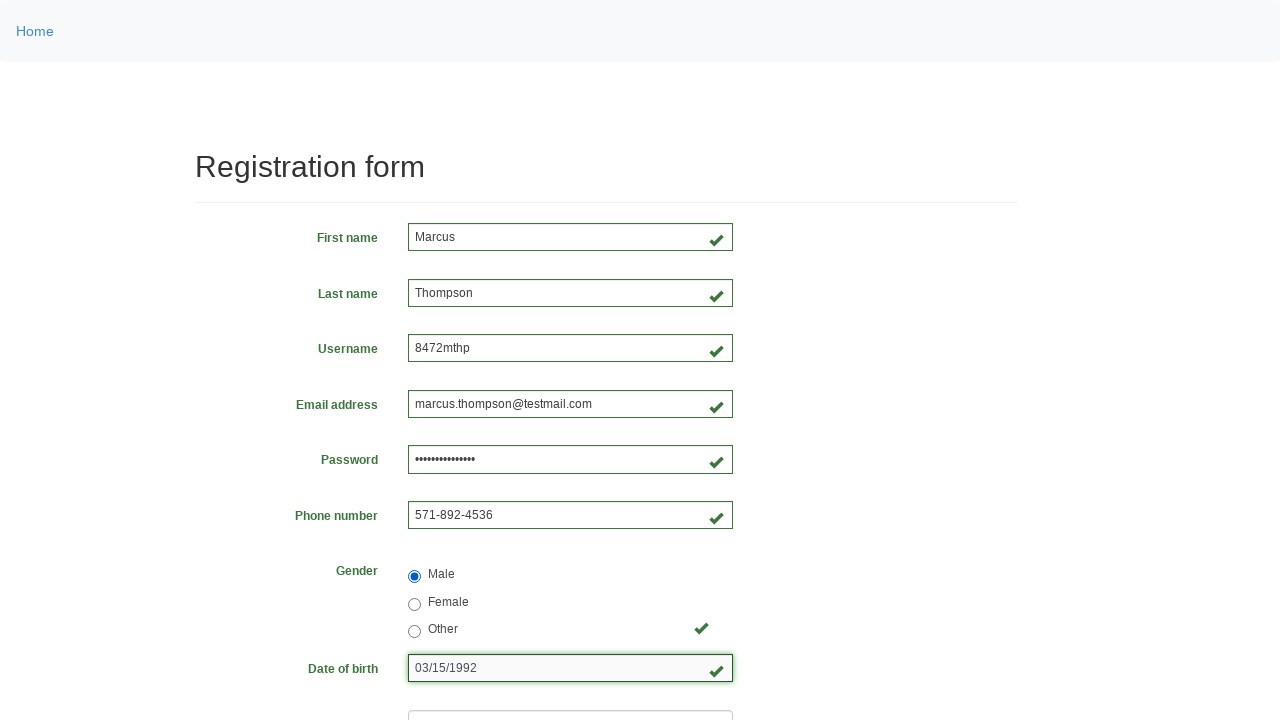

Selected C++ programming language checkbox at (414, 468) on #inlineCheckbox1
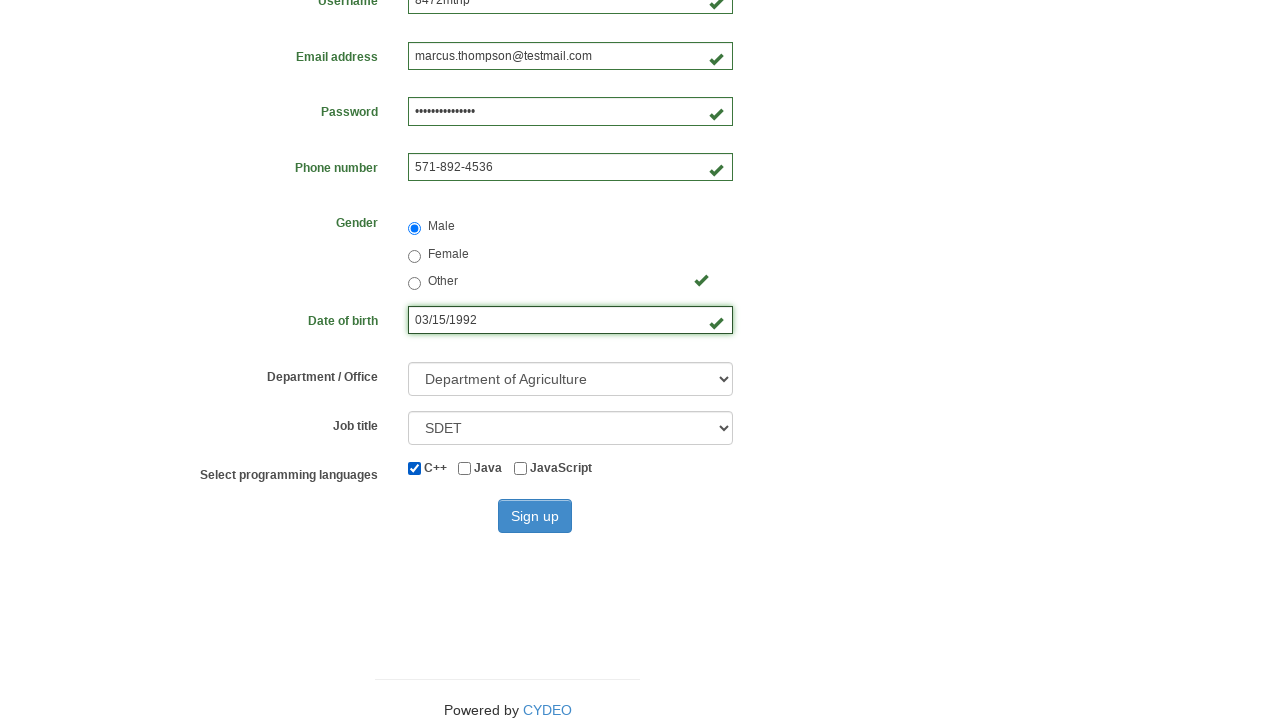

Clicked sign up button to submit registration form at (535, 516) on #wooden_spoon
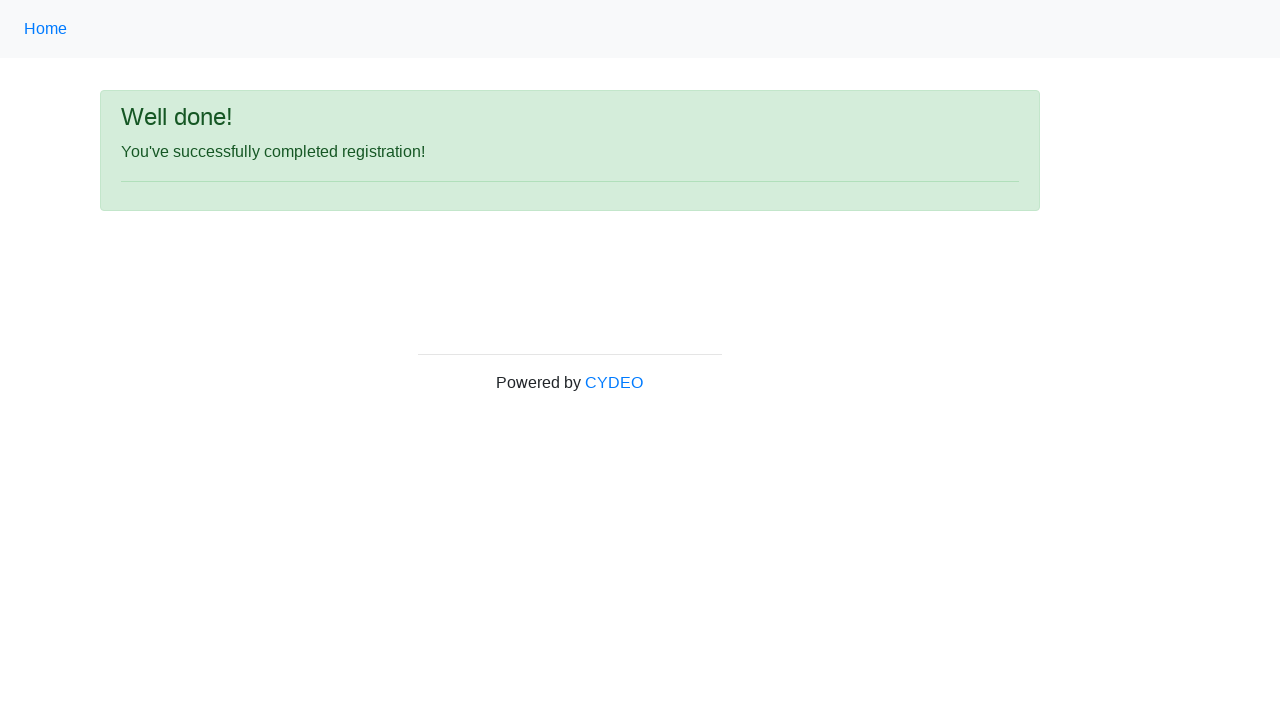

Success message 'successfully completed registration!' appeared on page
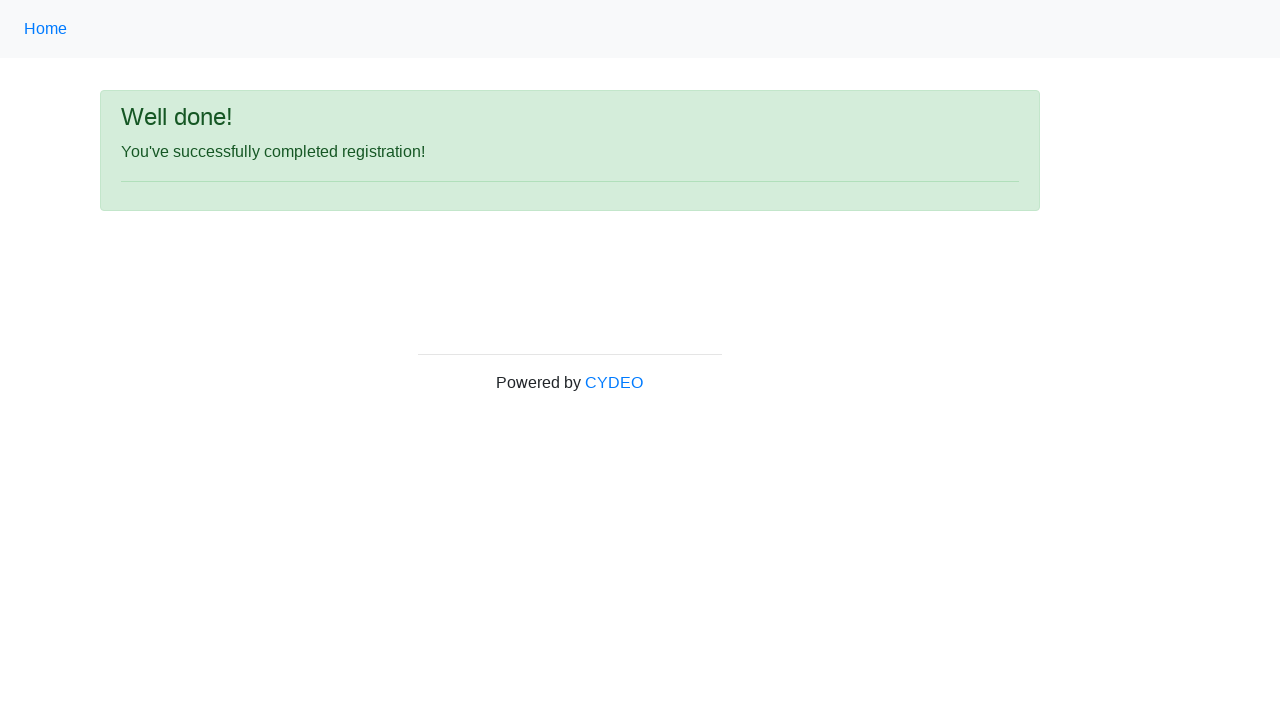

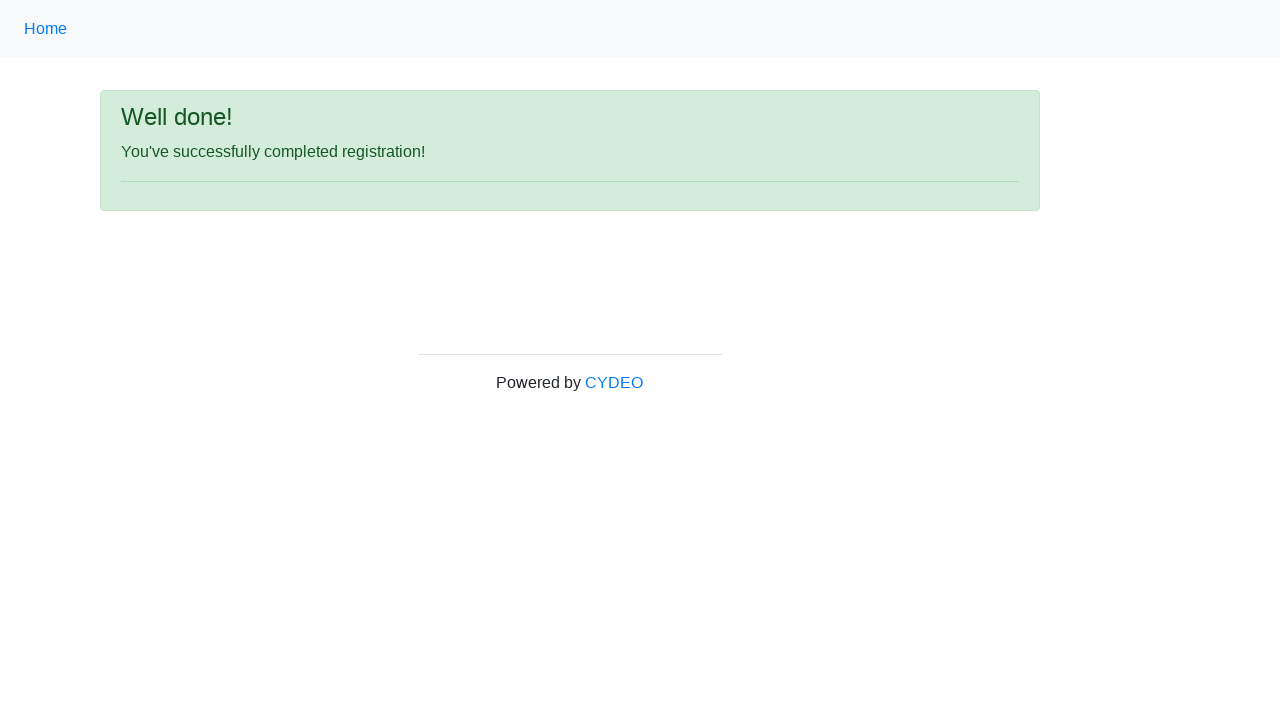